Tests the country dropdown by selecting Australia and then China

Starting URL: https://testautomationpractice.blogspot.com/

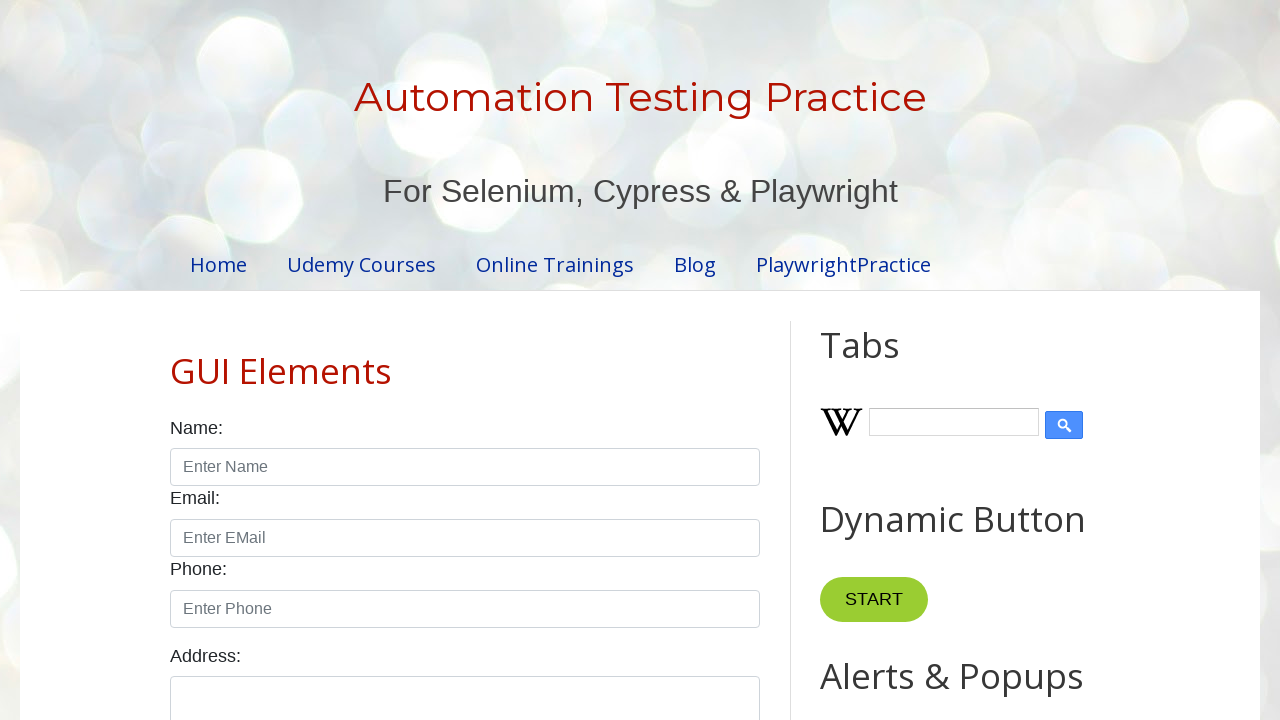

Selected Australia from the country dropdown on select#country
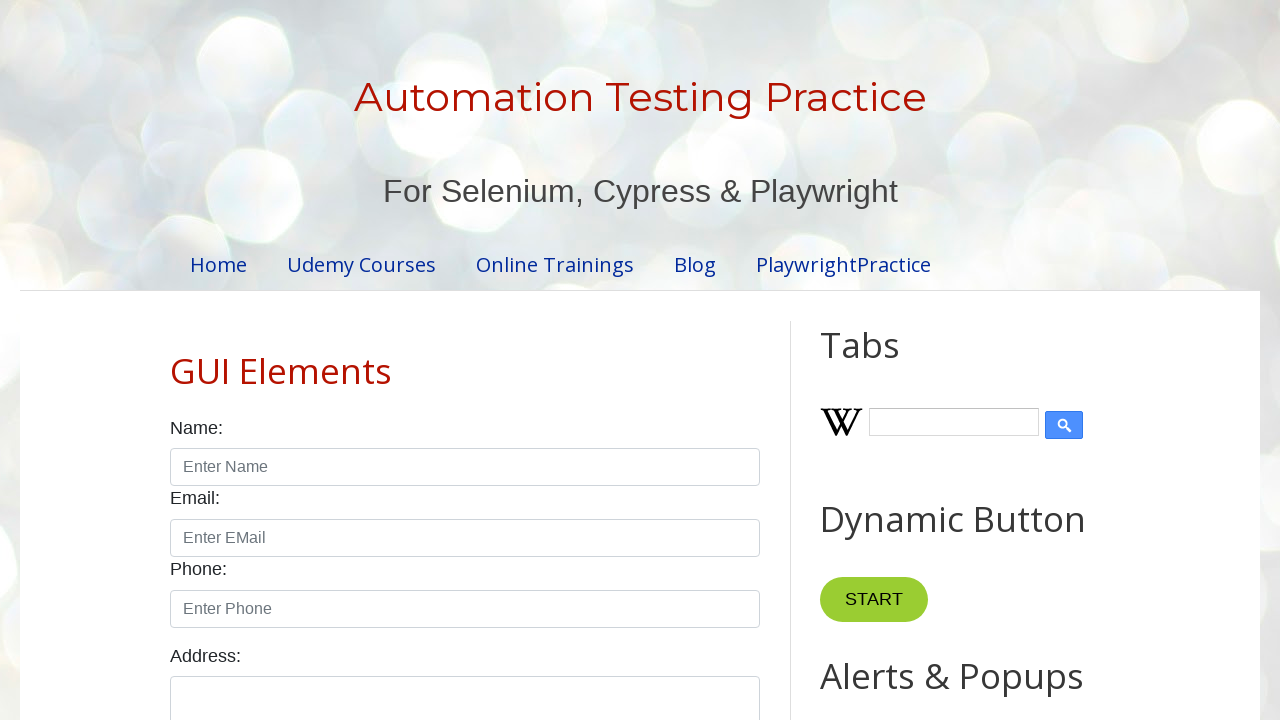

Clicked the country dropdown to open it at (465, 360) on select#country
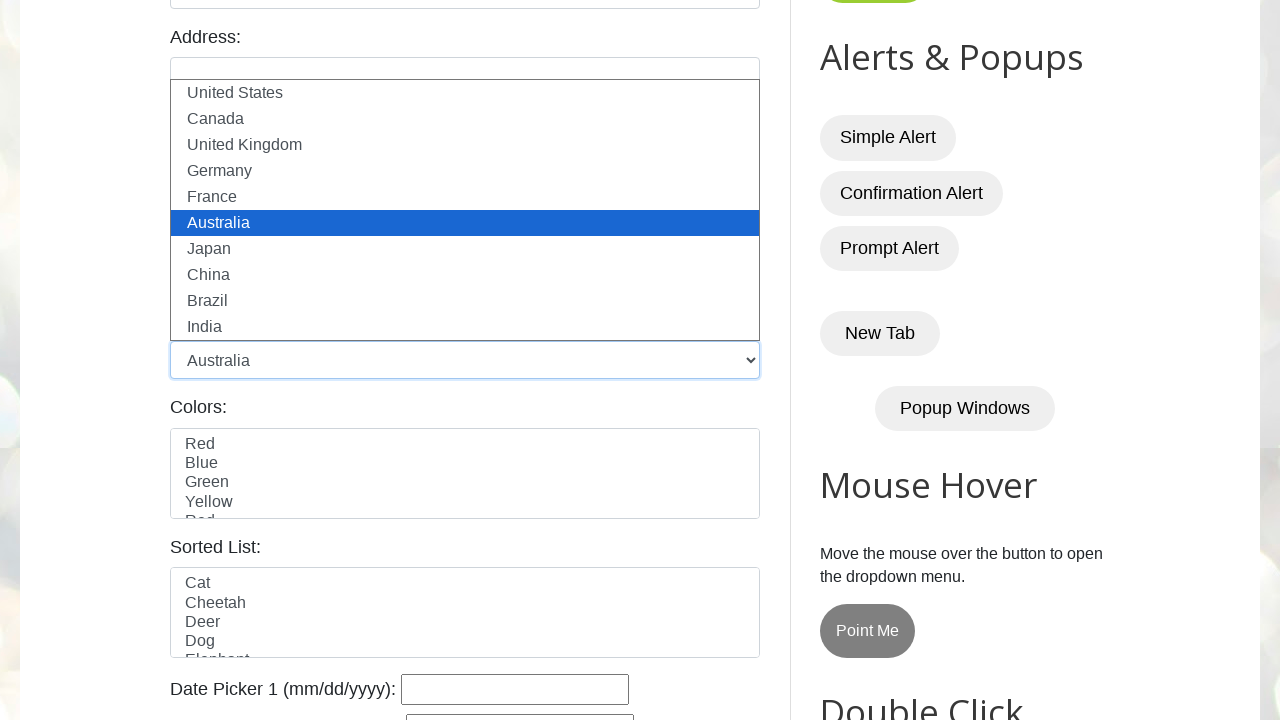

Selected China from the country dropdown on select#country
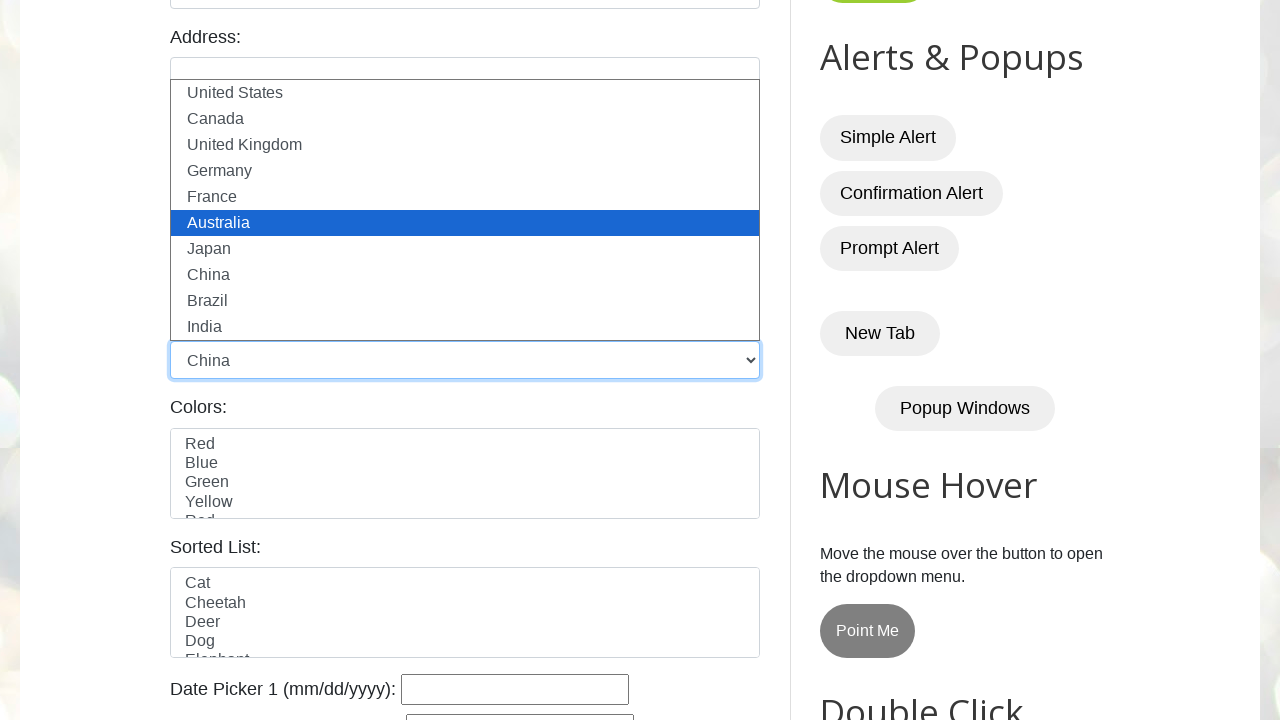

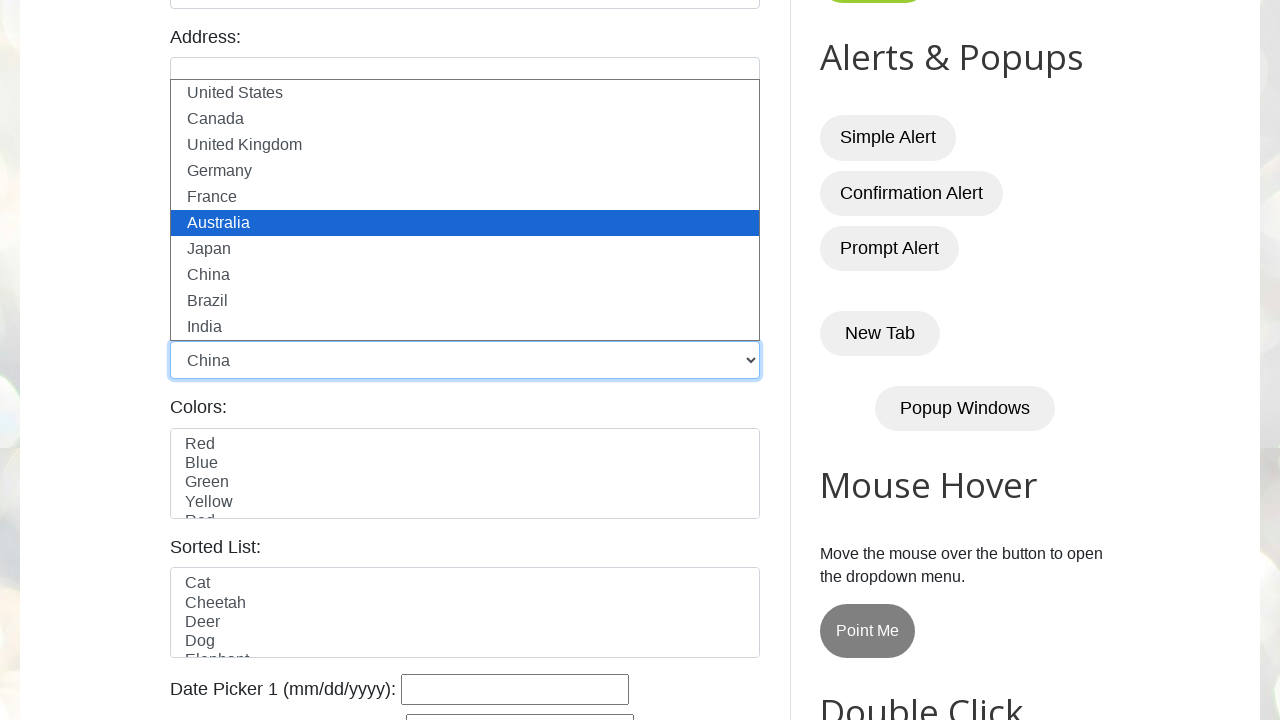